Tests a math challenge form by reading a value from the page, calculating a mathematical formula (log of absolute value of 12*sin(x)), filling in the answer, checking a checkbox, selecting a radio button, and submitting the form.

Starting URL: https://suninjuly.github.io/math.html

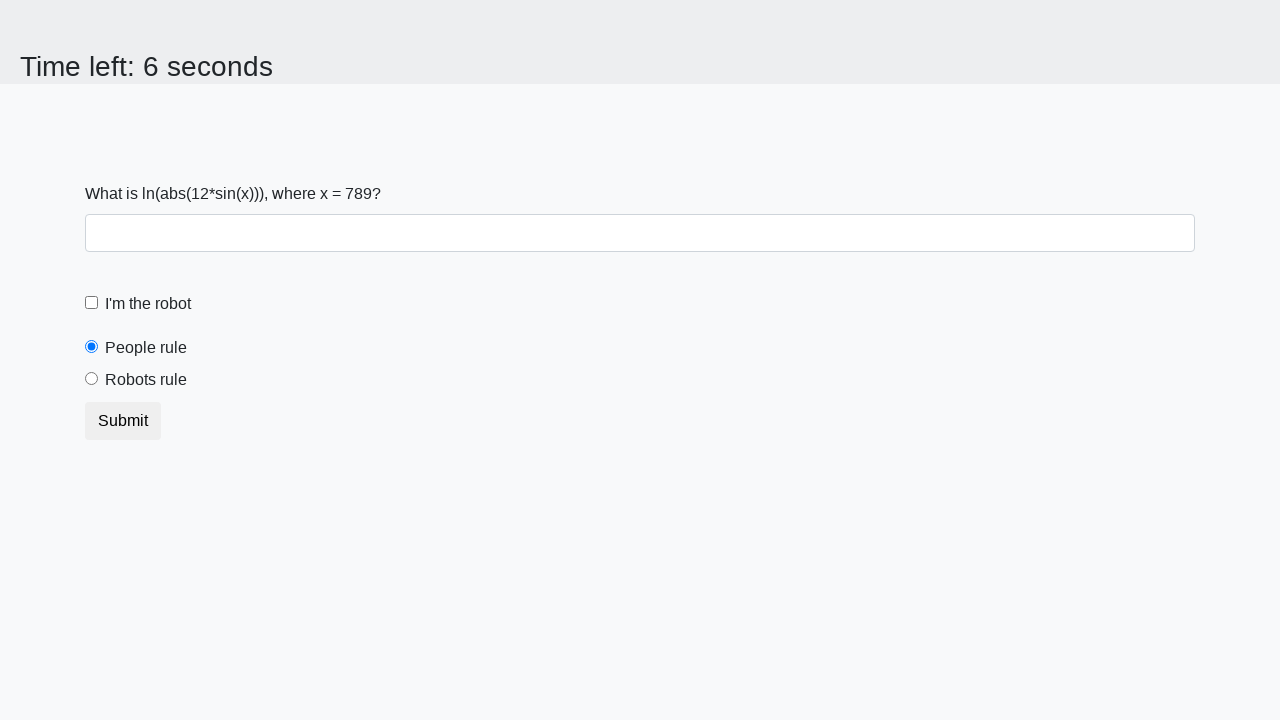

Located the input_value element containing x
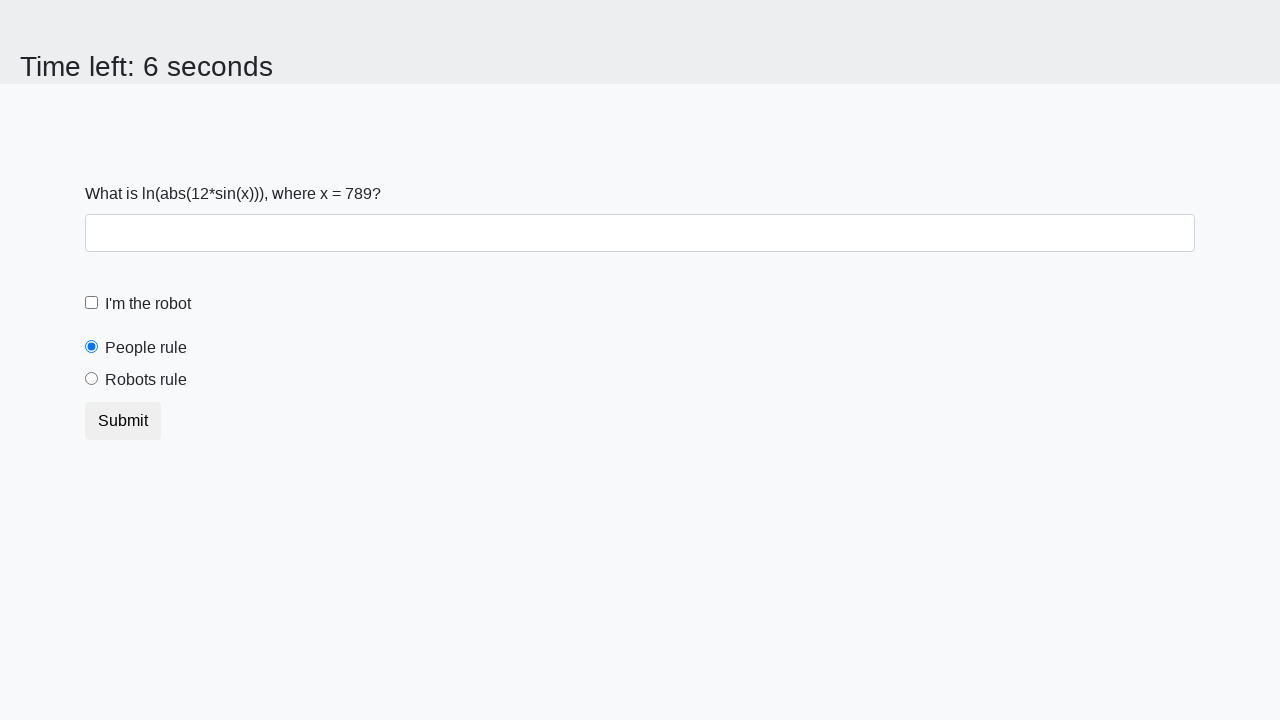

Retrieved x value from page: 789
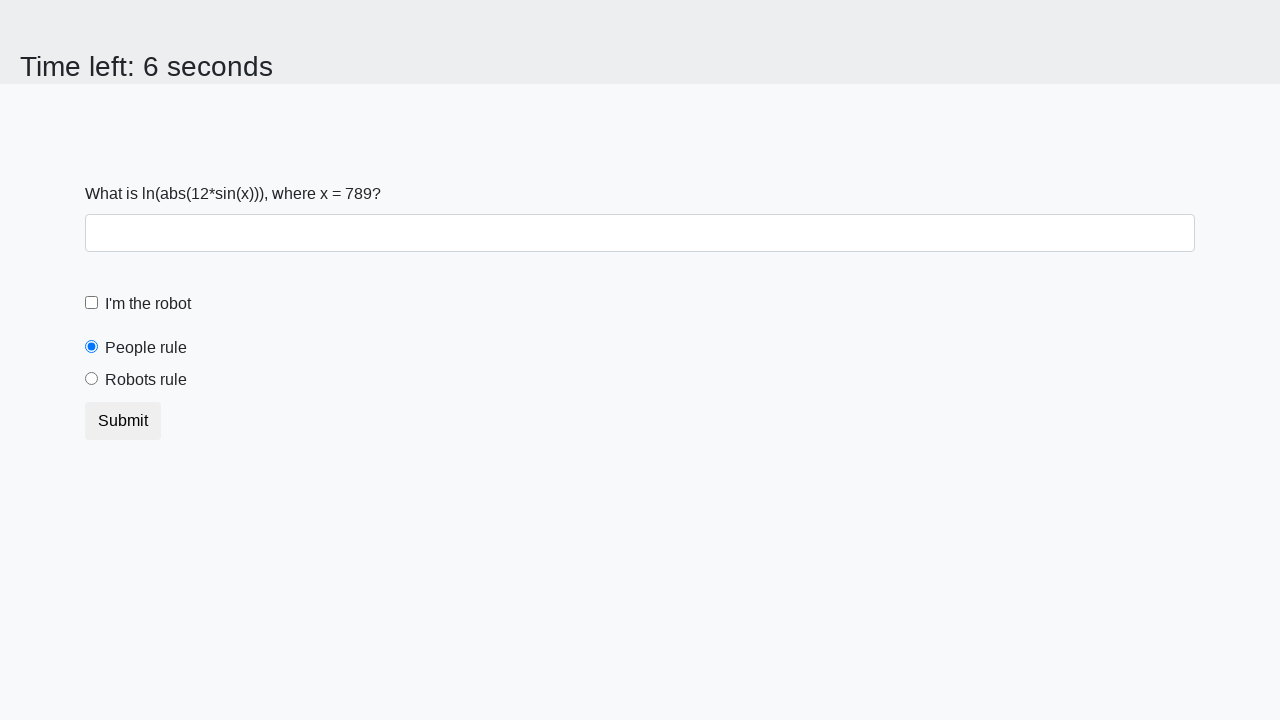

Calculated formula log(abs(12*sin(789))) = 1.6733512790708311
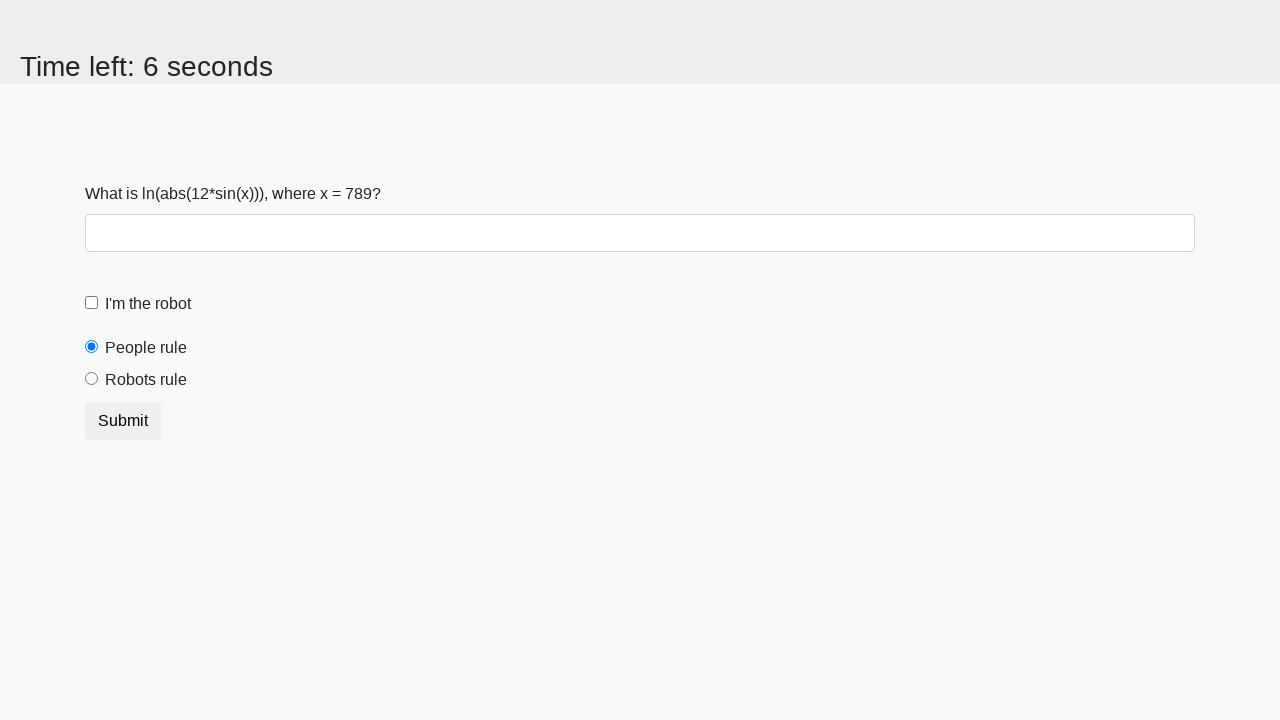

Filled answer field with calculated value: 1.6733512790708311 on #answer
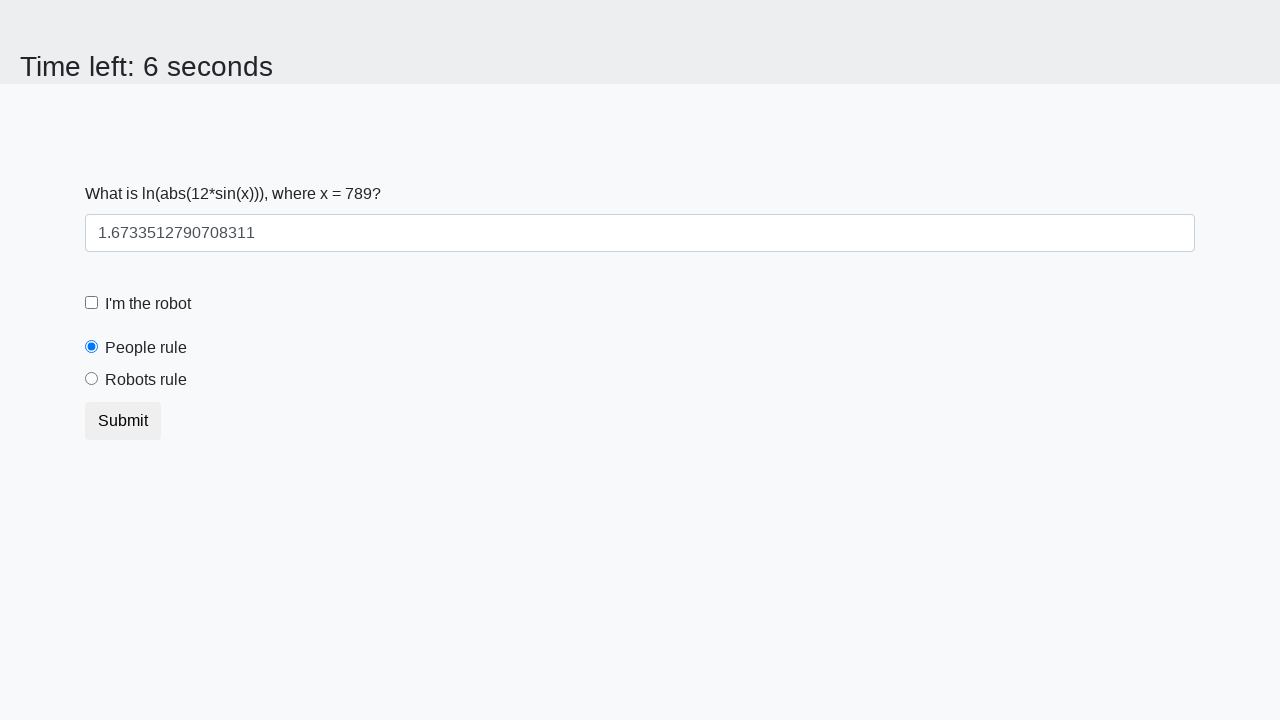

Checked the robot checkbox at (92, 303) on #robotCheckbox
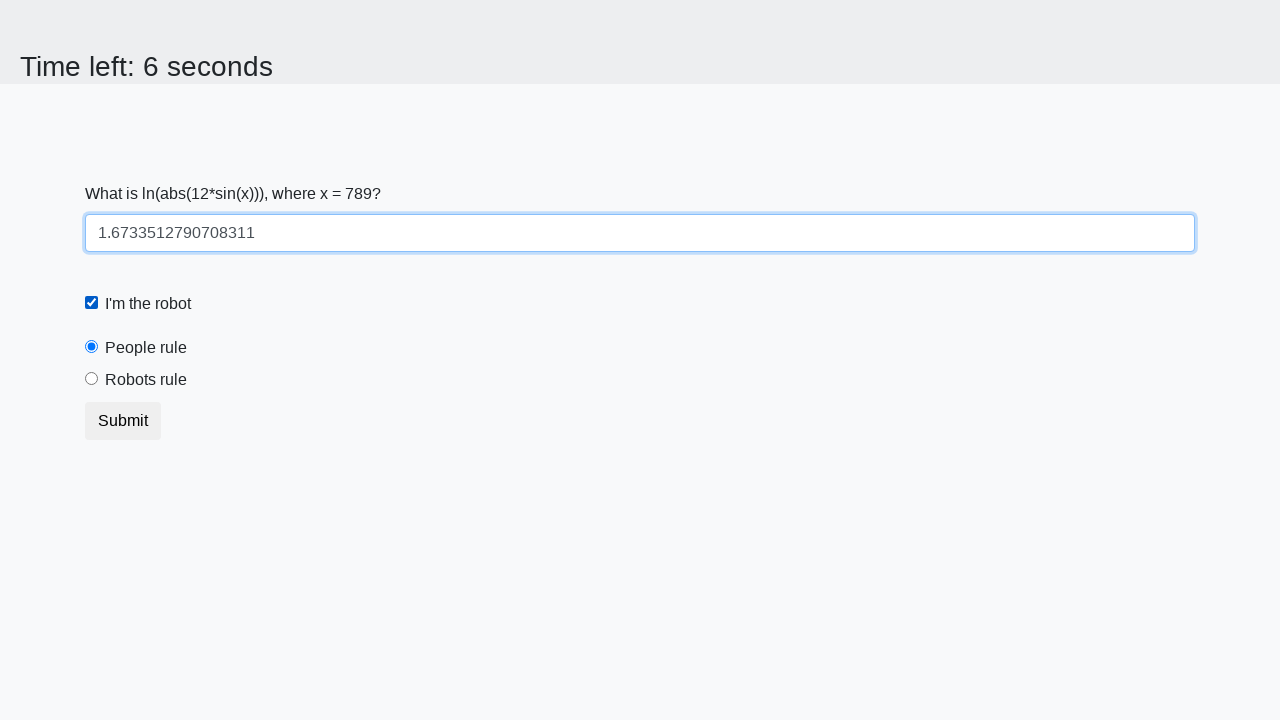

Selected the robots rule radio button at (92, 379) on #robotsRule
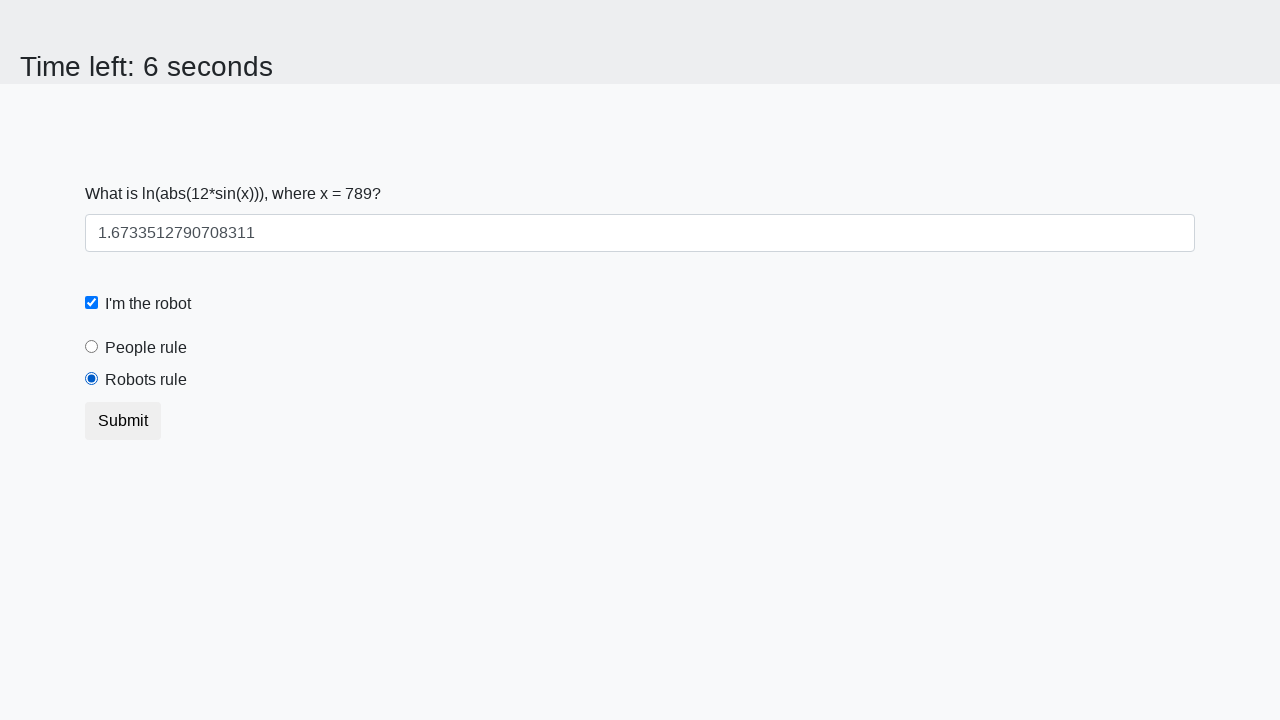

Clicked the submit button to complete the form at (123, 421) on button.btn
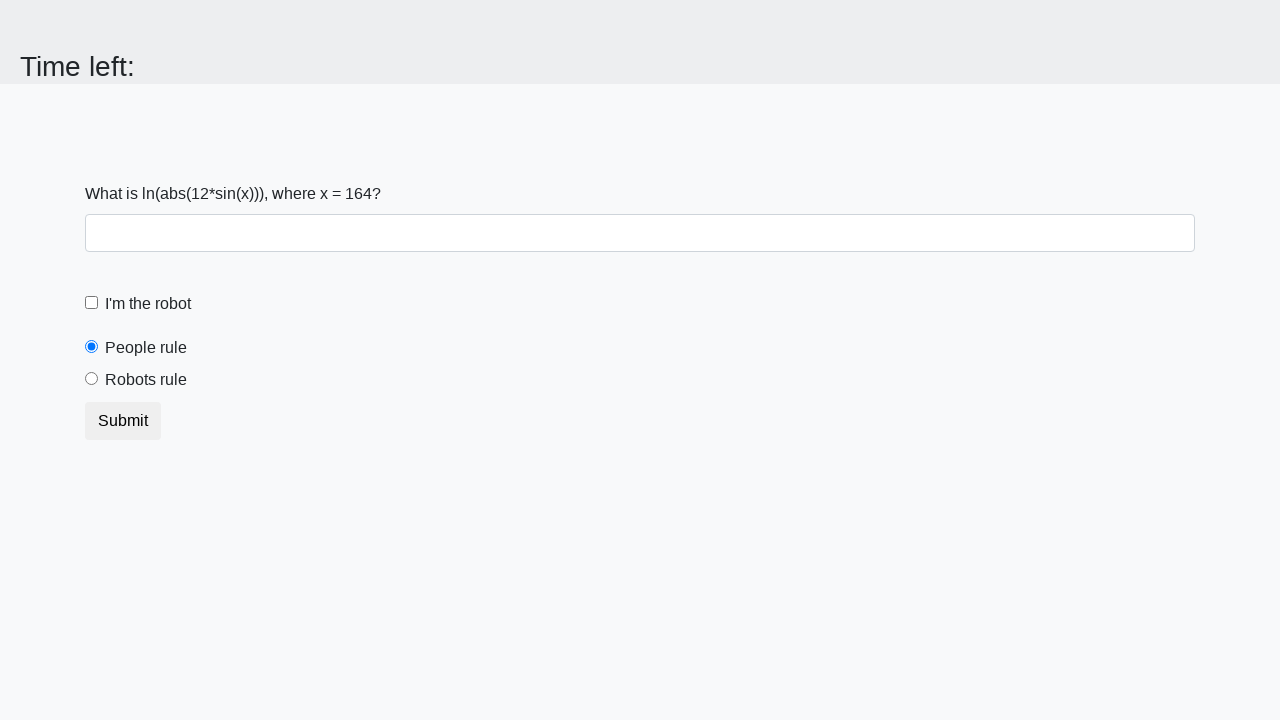

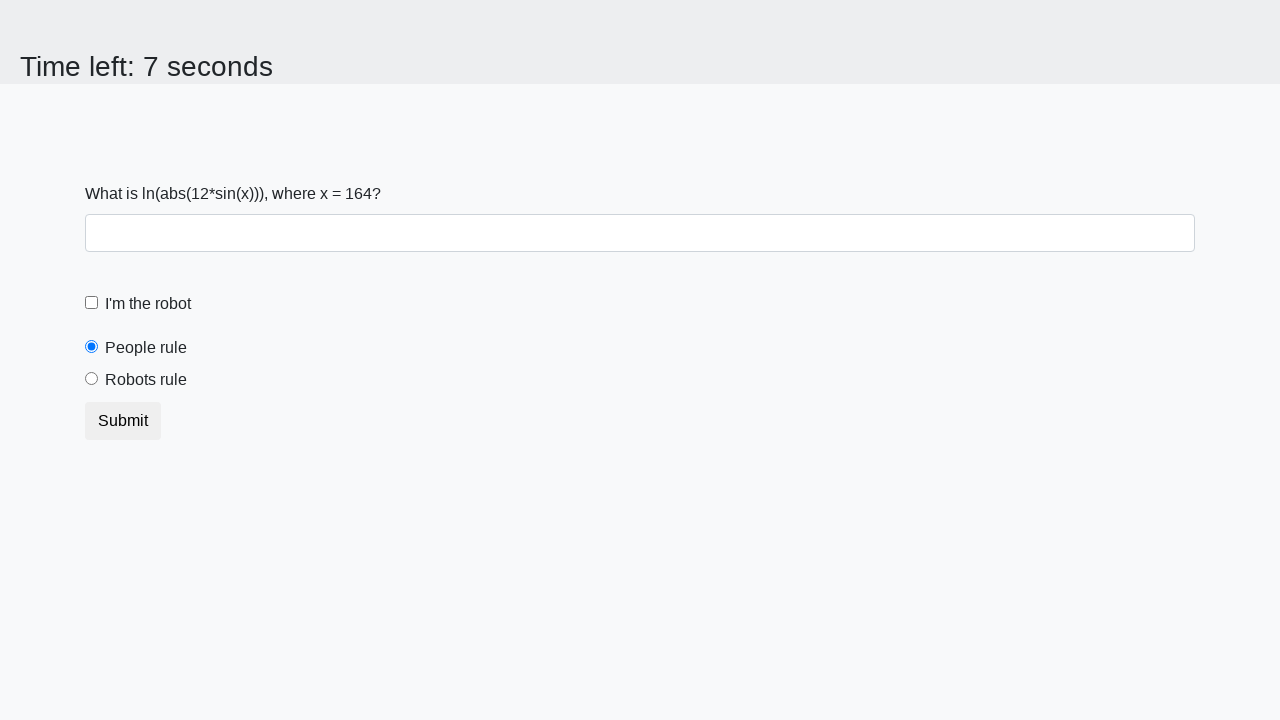